Tests mouse pointer actions on a drawing canvas application by performing a drag operation to draw a line, pressing the 'U' key (likely undo), and then drawing another line.

Starting URL: https://kleki.com/

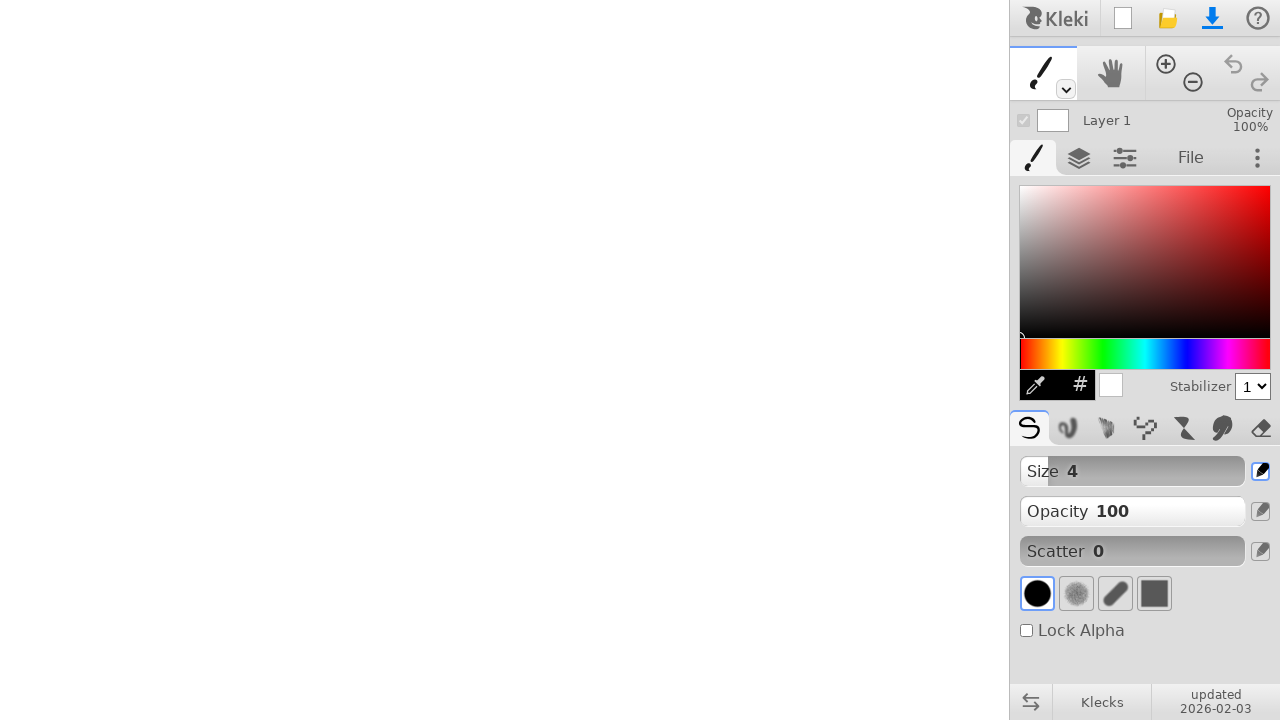

Waited for page to reach networkidle state
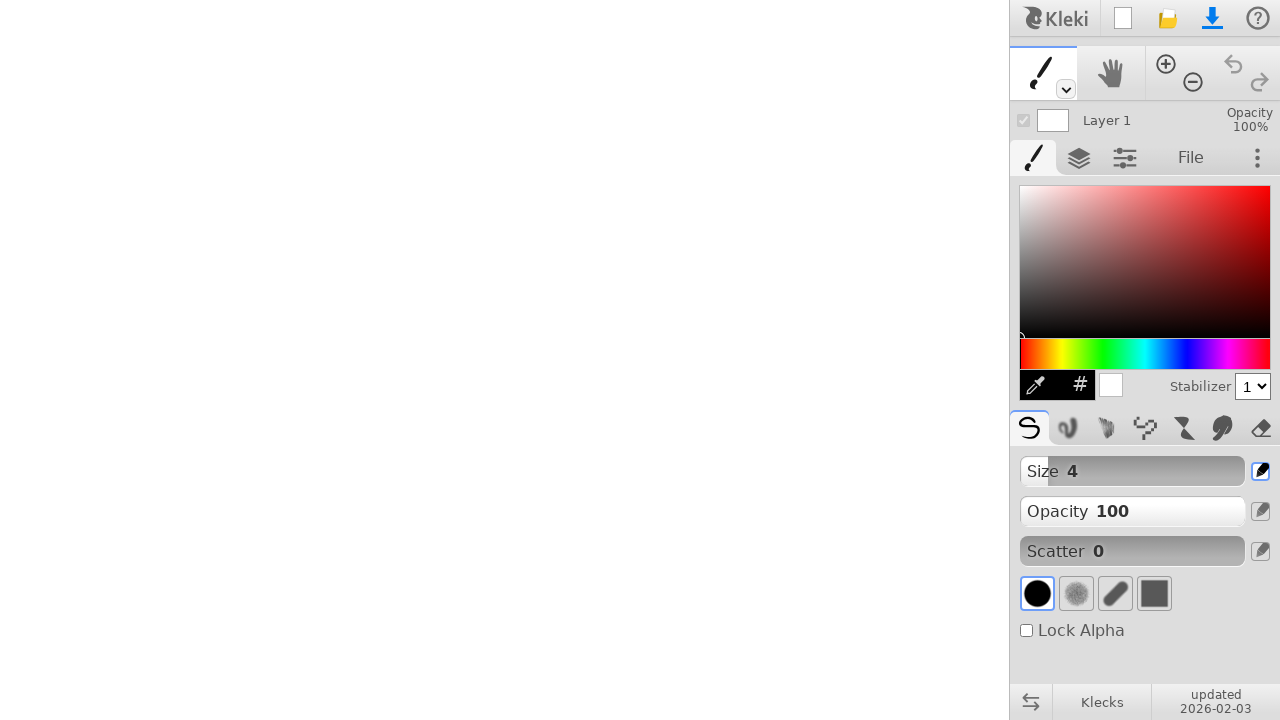

Waited 3 seconds for page to fully load
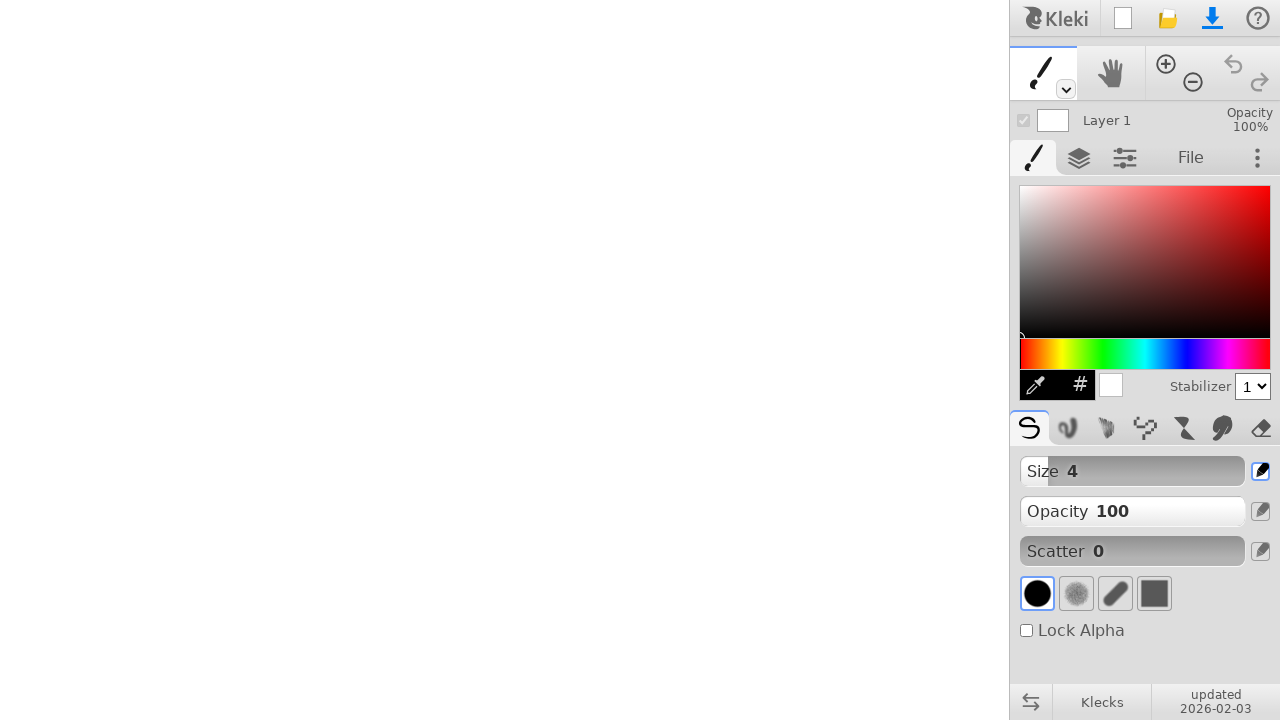

Moved mouse to starting position (300, 300) at (300, 300)
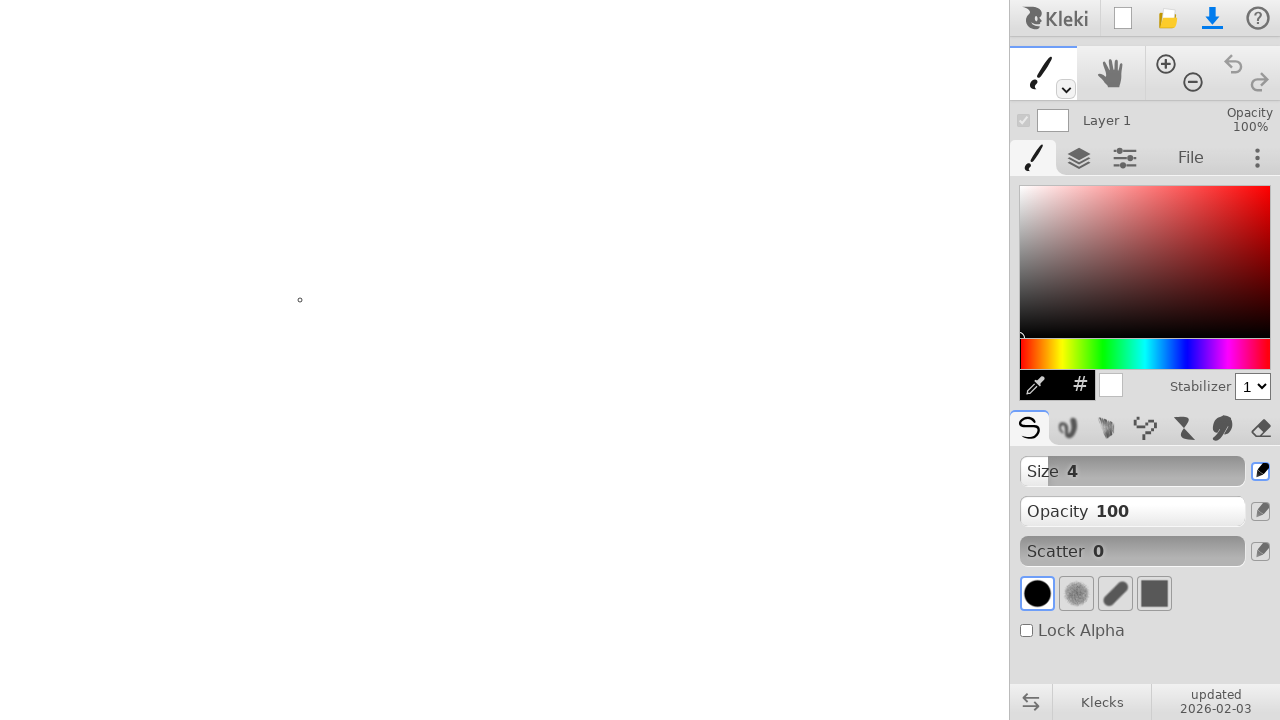

Pressed mouse button down to start drawing at (300, 300)
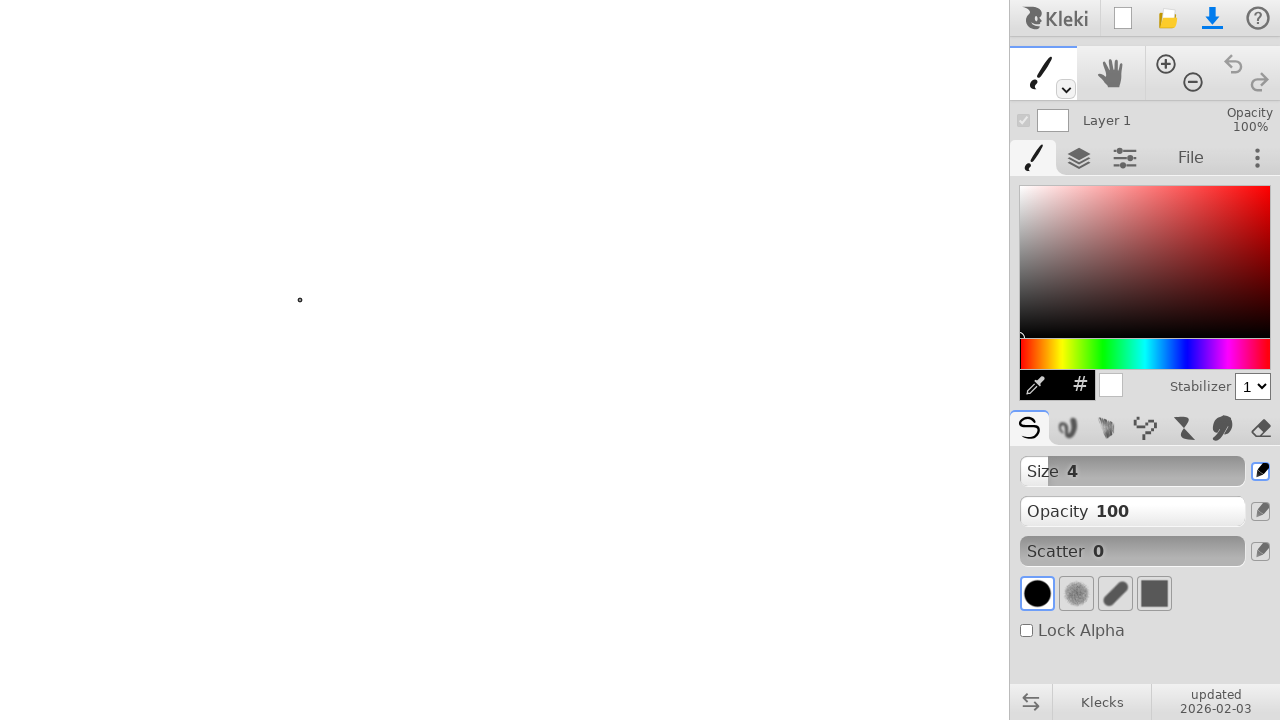

Dragged mouse to position (400, 400) with 50 steps for smooth line drawing at (400, 400)
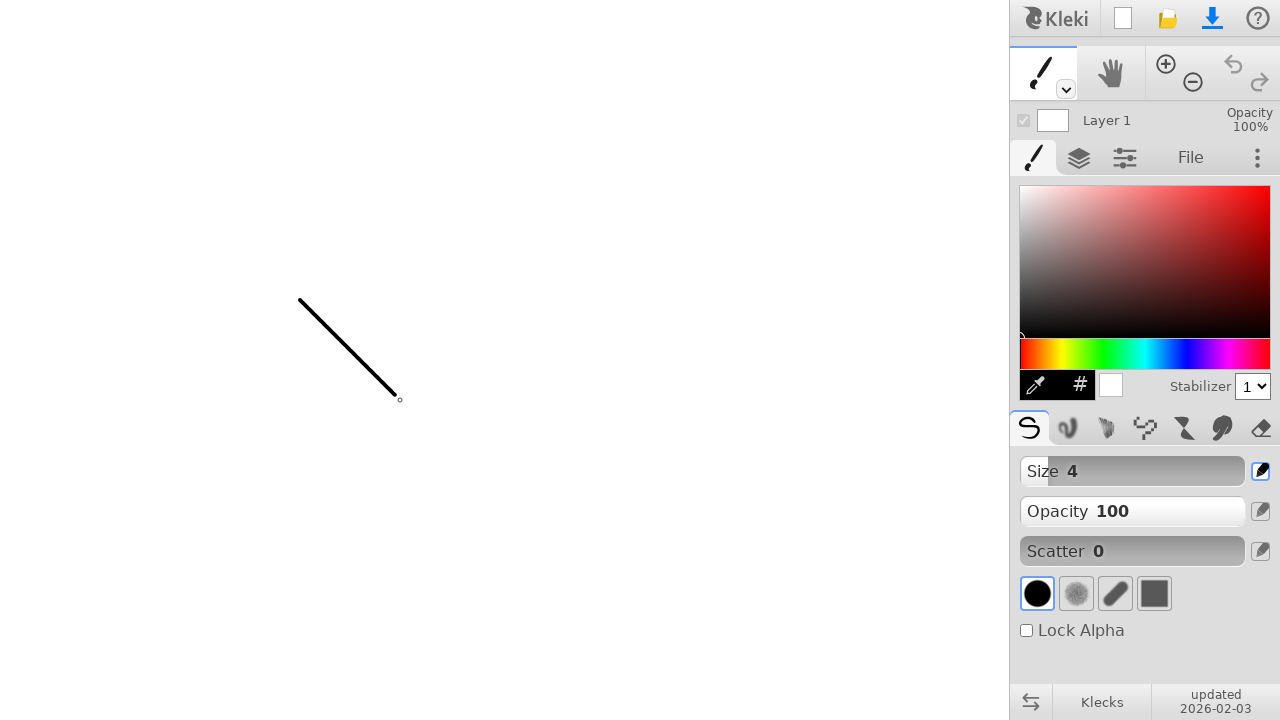

Released mouse button to complete first line at (400, 400)
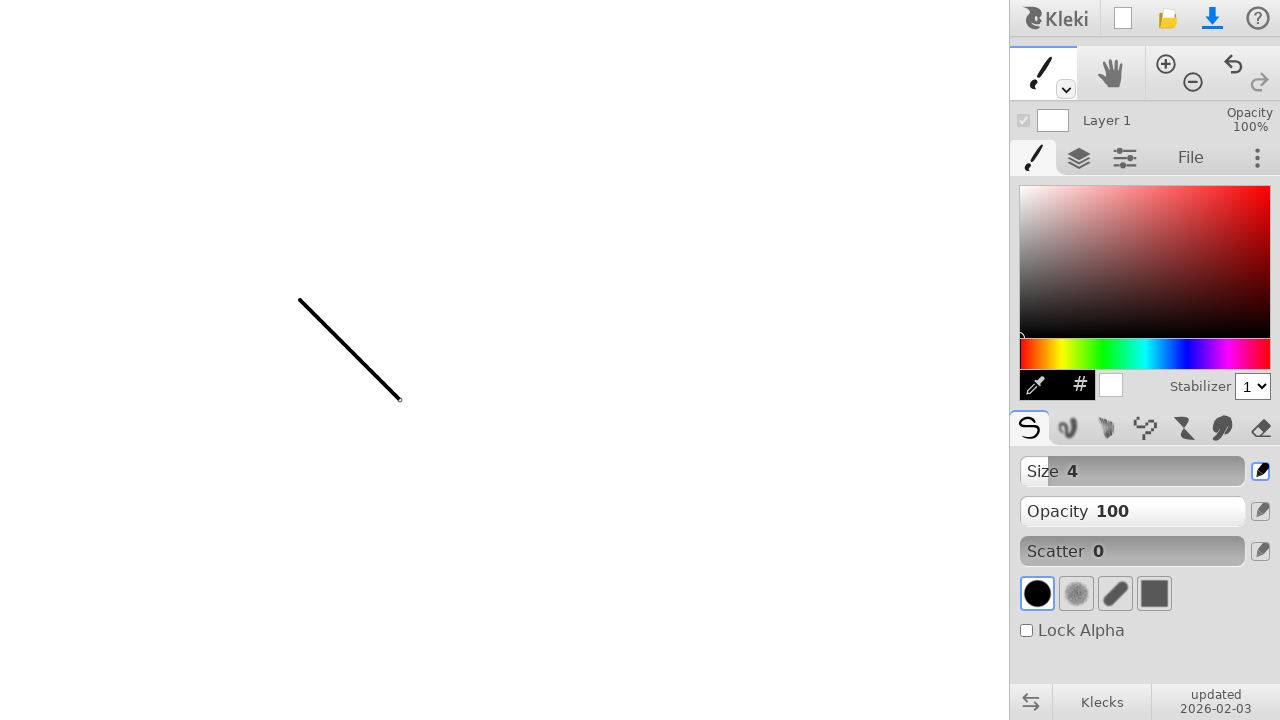

Pressed 'U' key to undo the first line
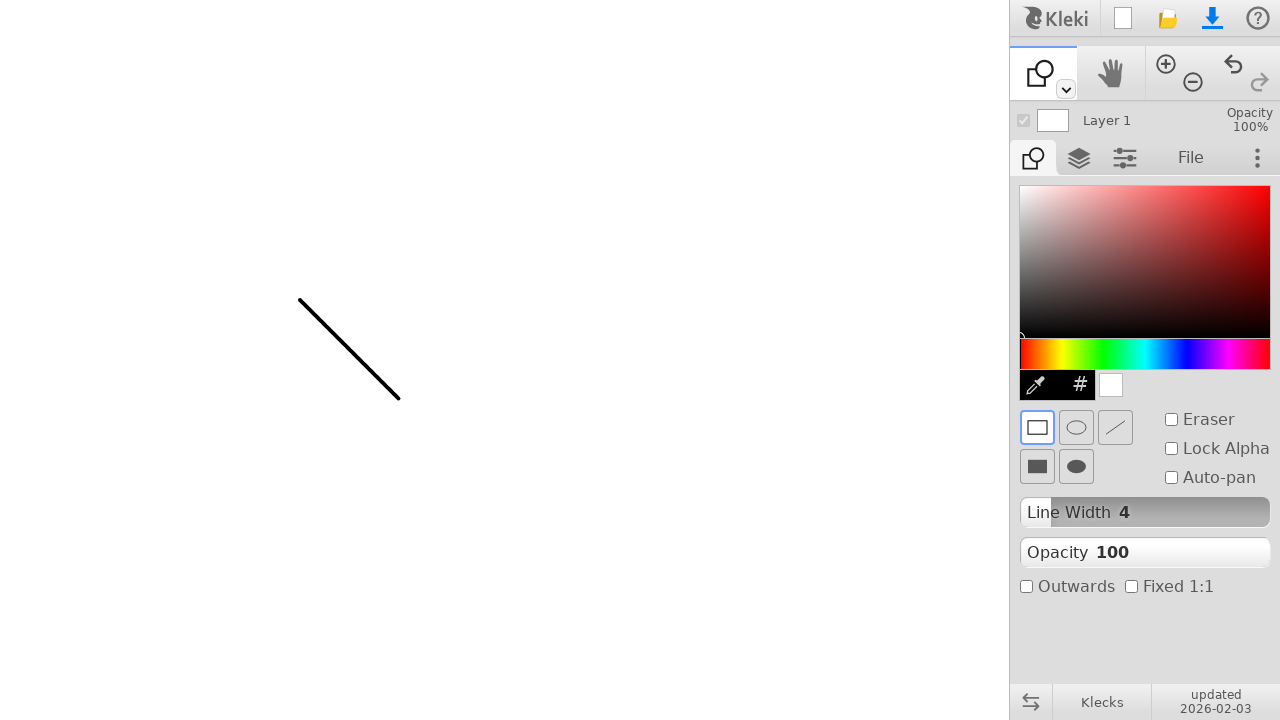

Moved mouse to starting position (300, 300) for second draw at (300, 300)
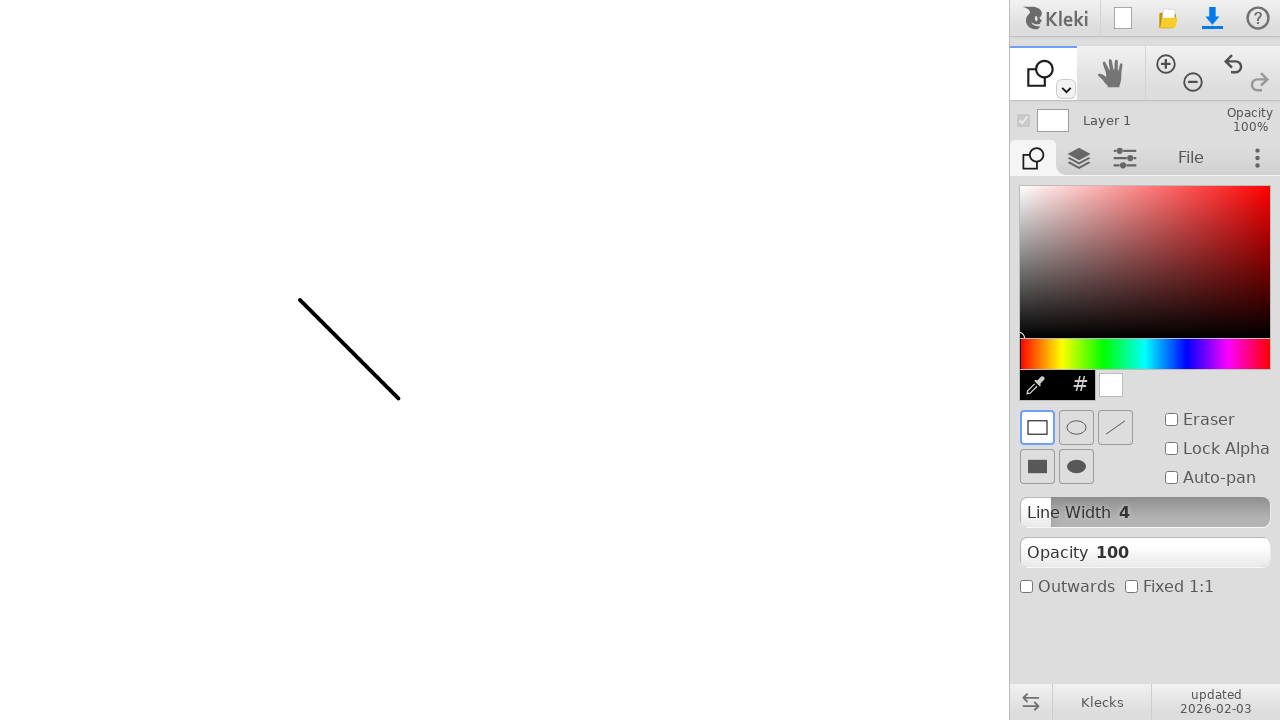

Pressed mouse button down to start second drawing at (300, 300)
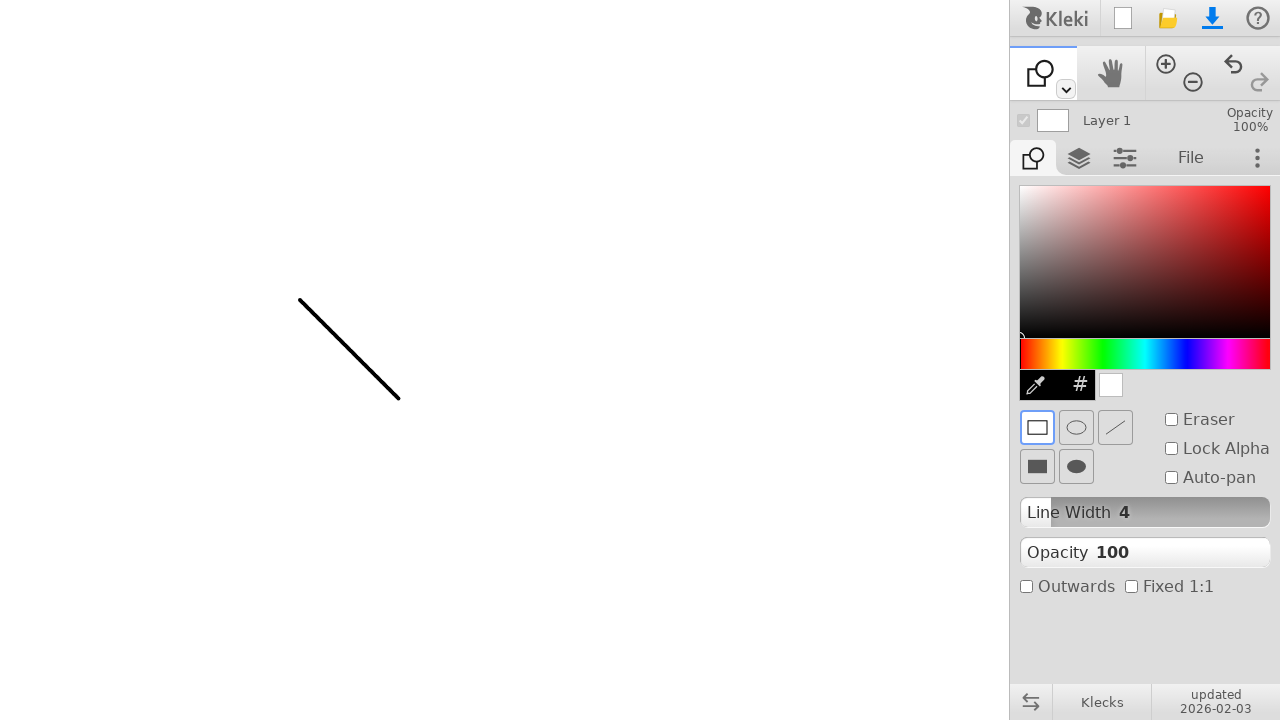

Dragged mouse to position (400, 400) with 50 steps to draw second line at (400, 400)
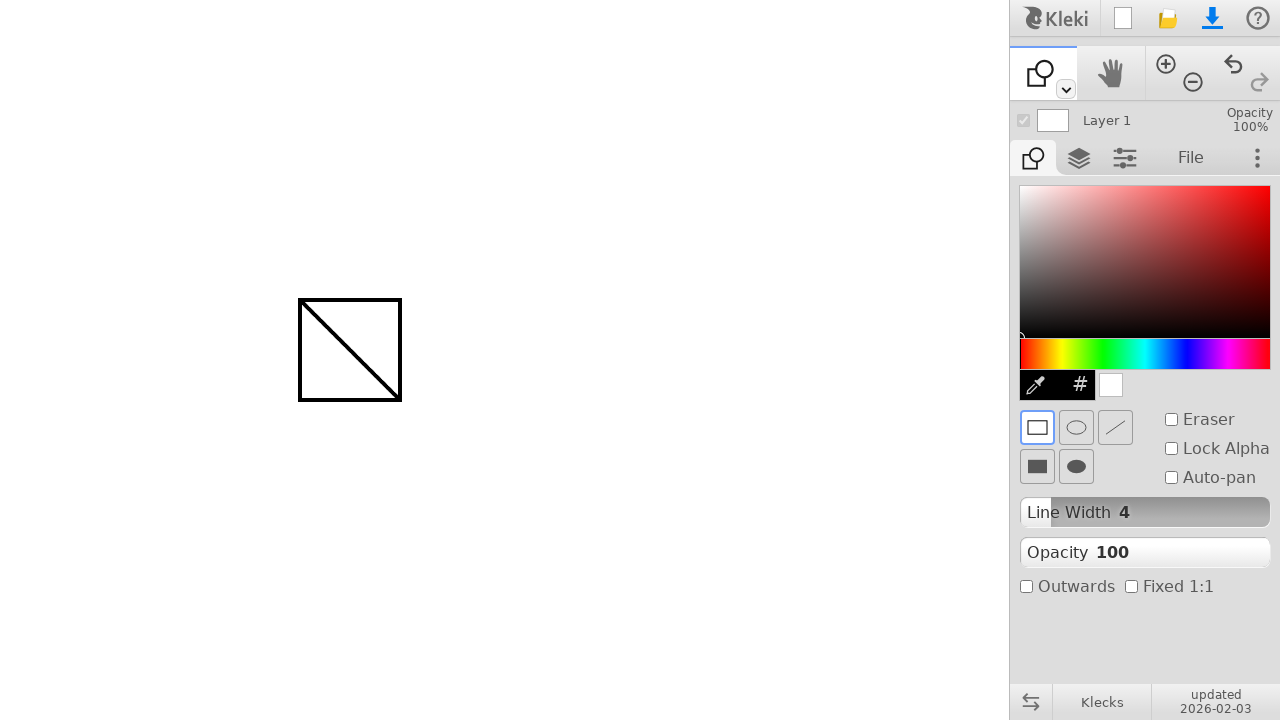

Released mouse button to complete second line at (400, 400)
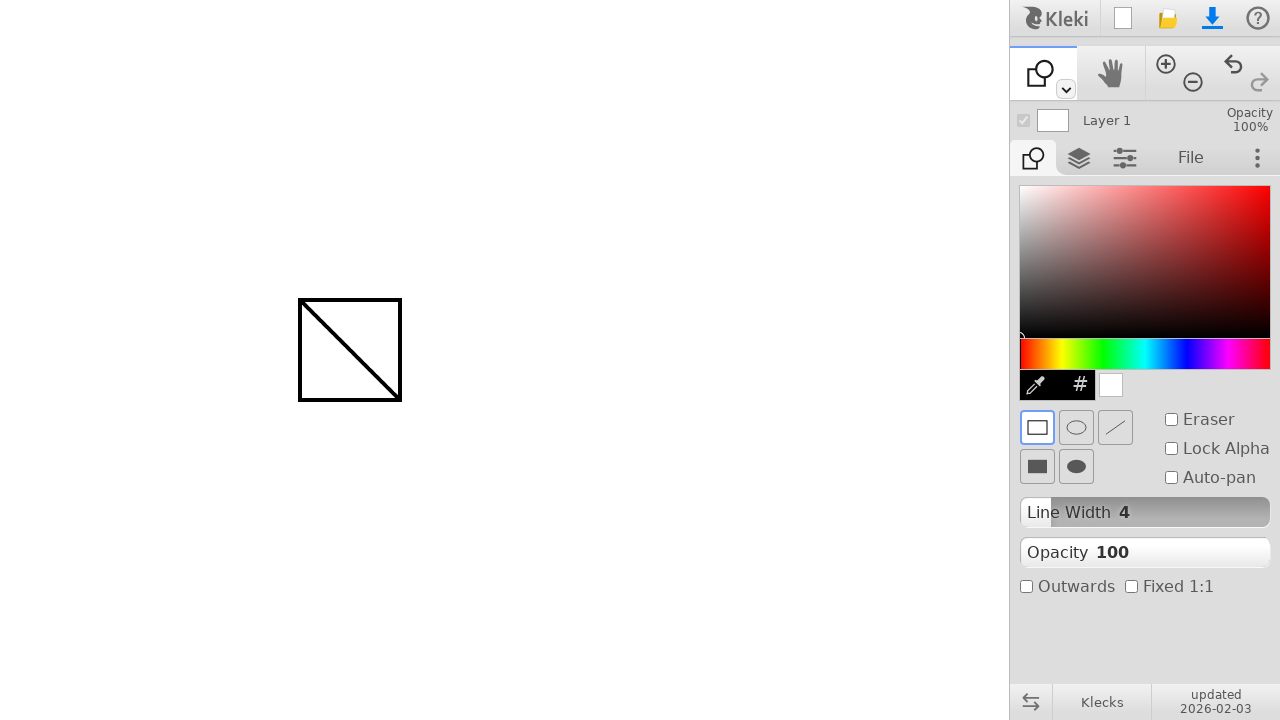

Waited 3 seconds to observe the final drawing result
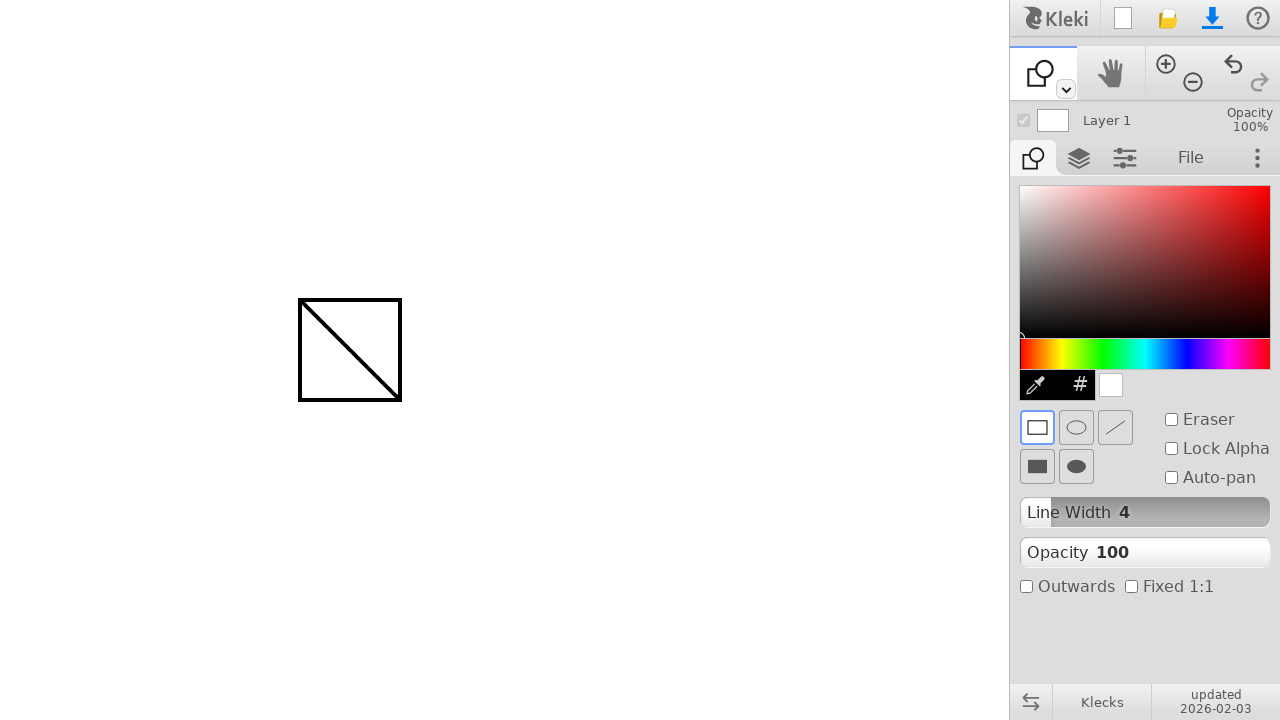

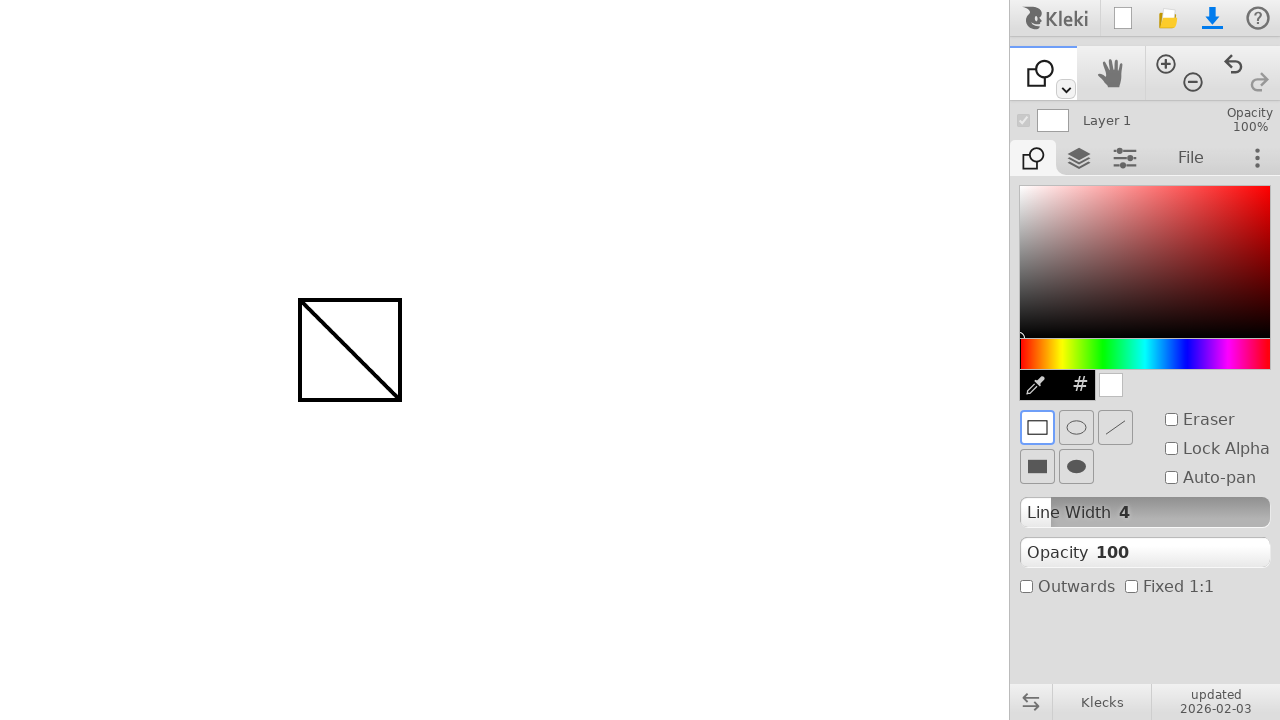